Tests checkbox selection functionality by selecting the first two checkboxes containing 'day' in their text

Starting URL: https://testautomationpractice.blogspot.com/

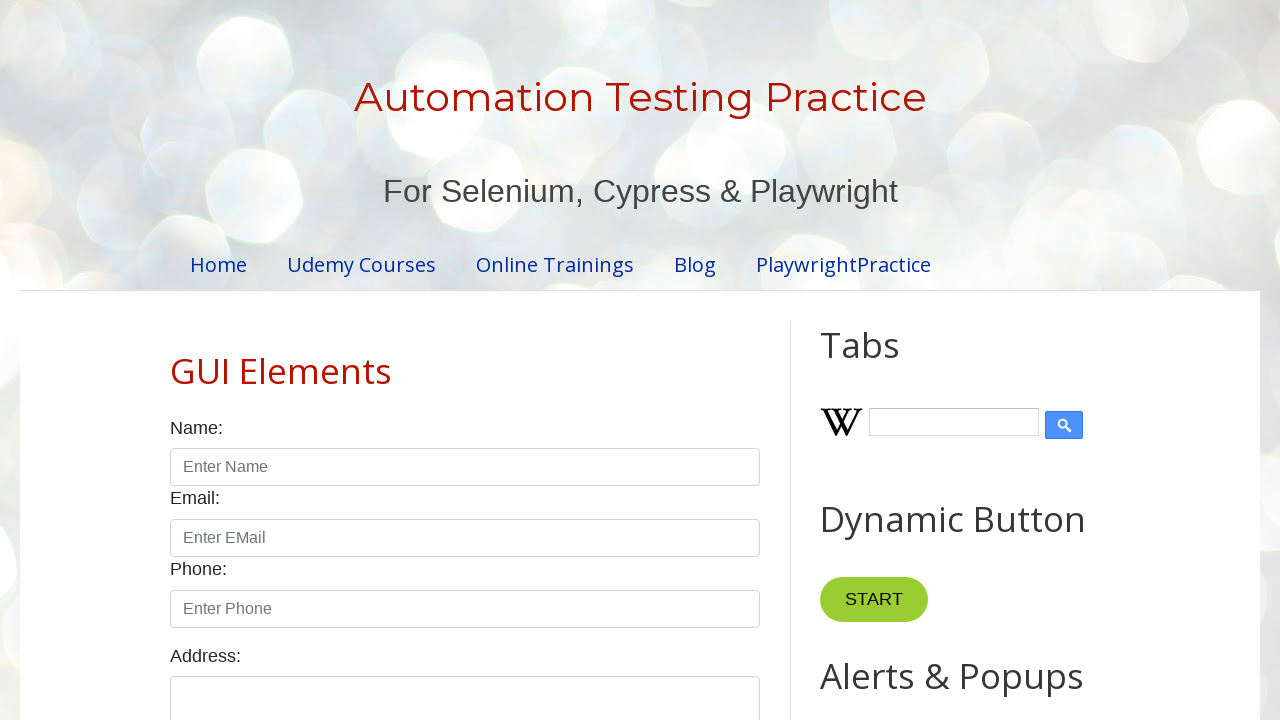

Located all checkboxes containing 'day' in their text
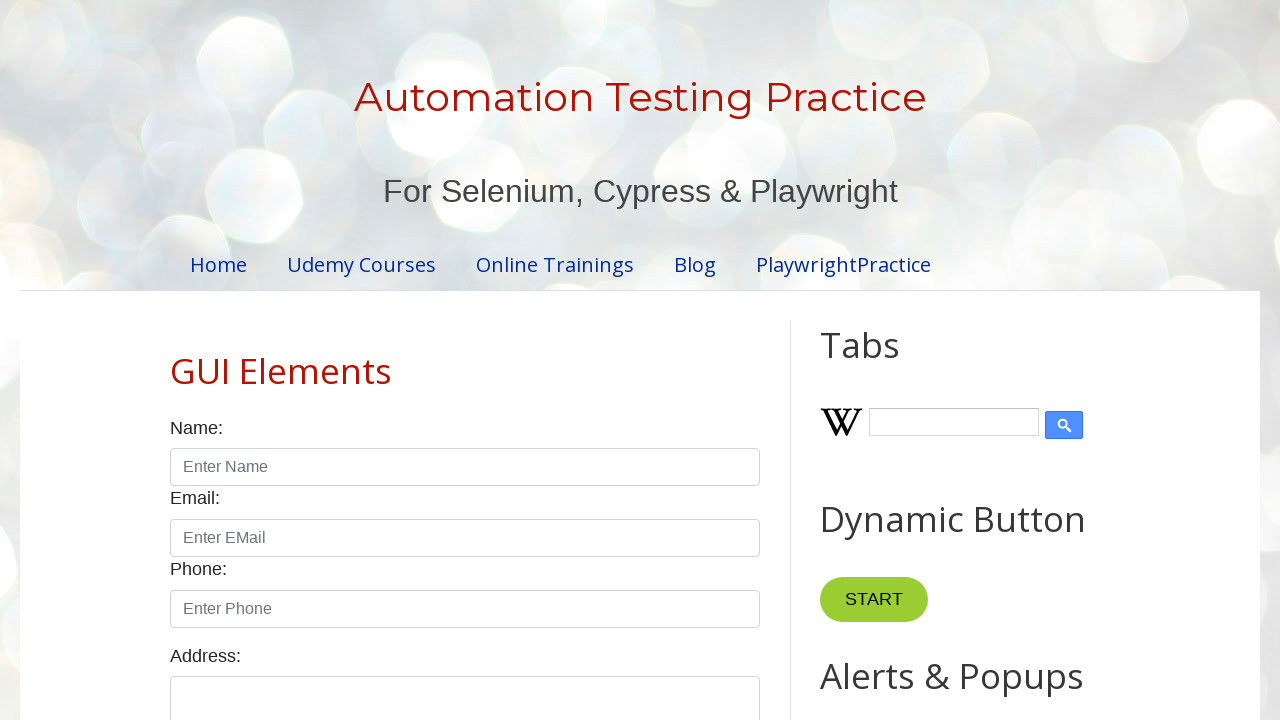

Found 7 checkboxes containing 'day'
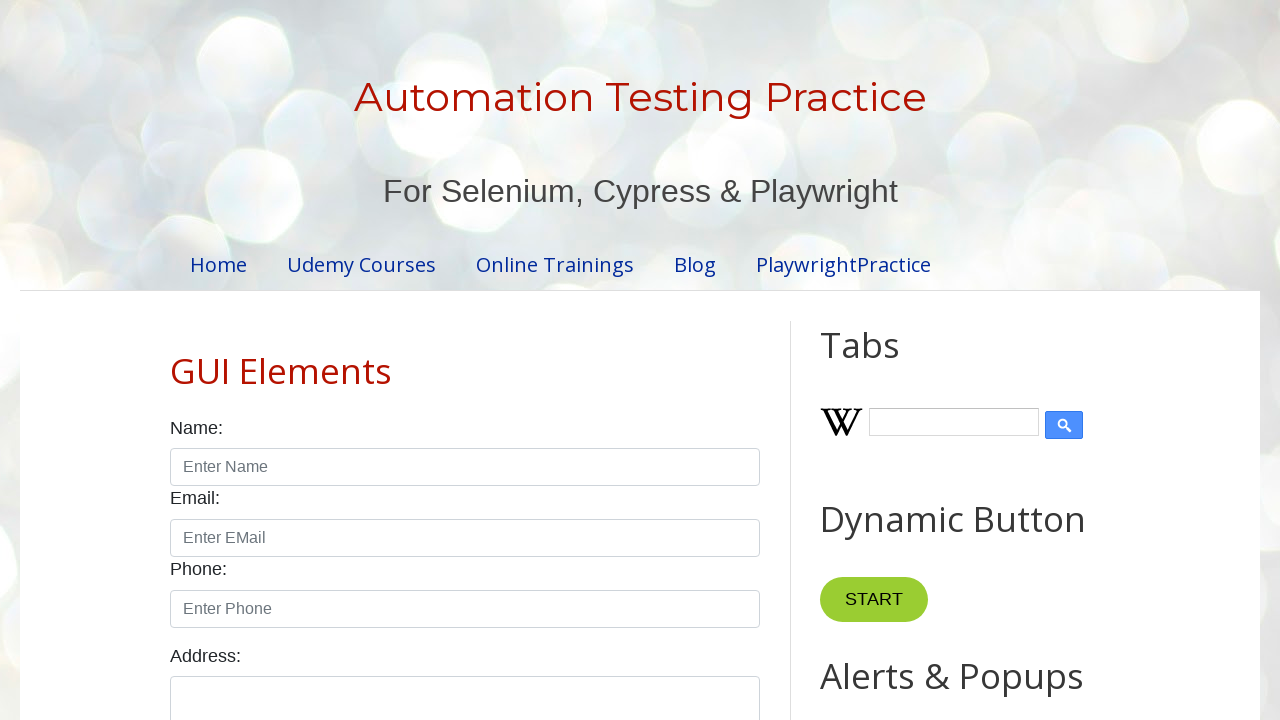

Selected checkbox 1 containing 'day' at (218, 360) on label.form-check-label:has-text('day') >> nth=0
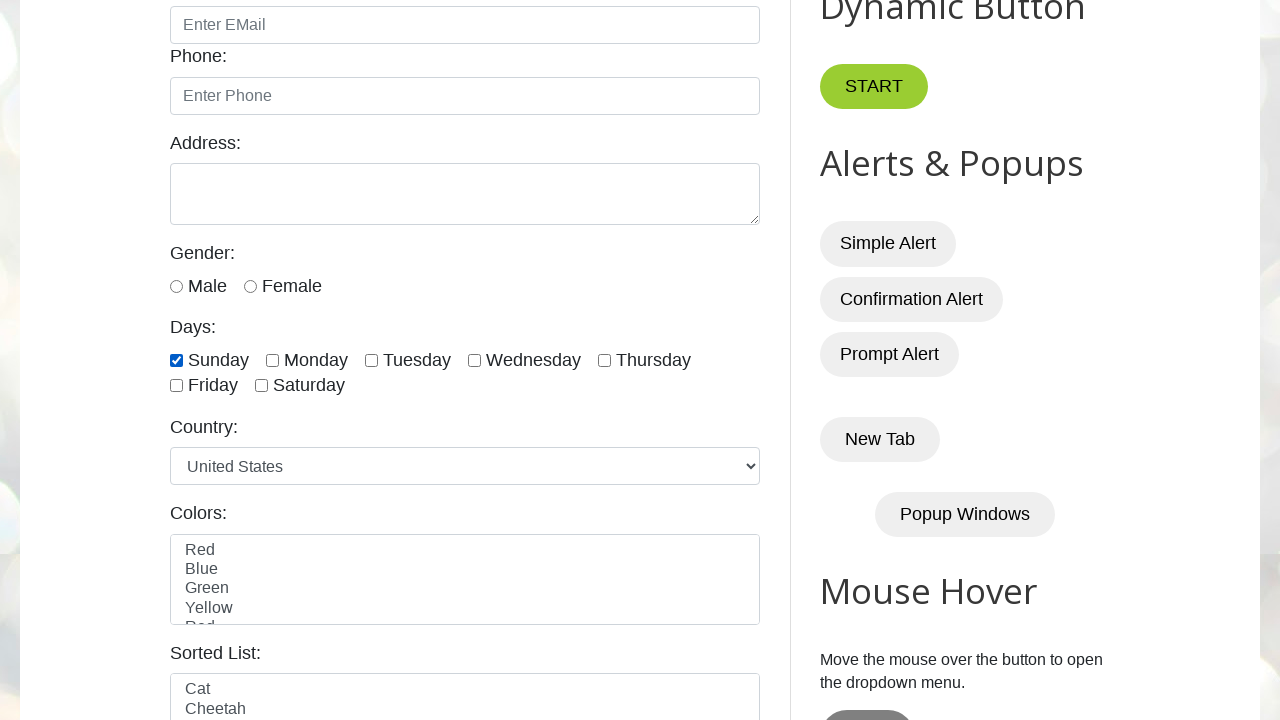

Selected checkbox 2 containing 'day' at (316, 360) on label.form-check-label:has-text('day') >> nth=1
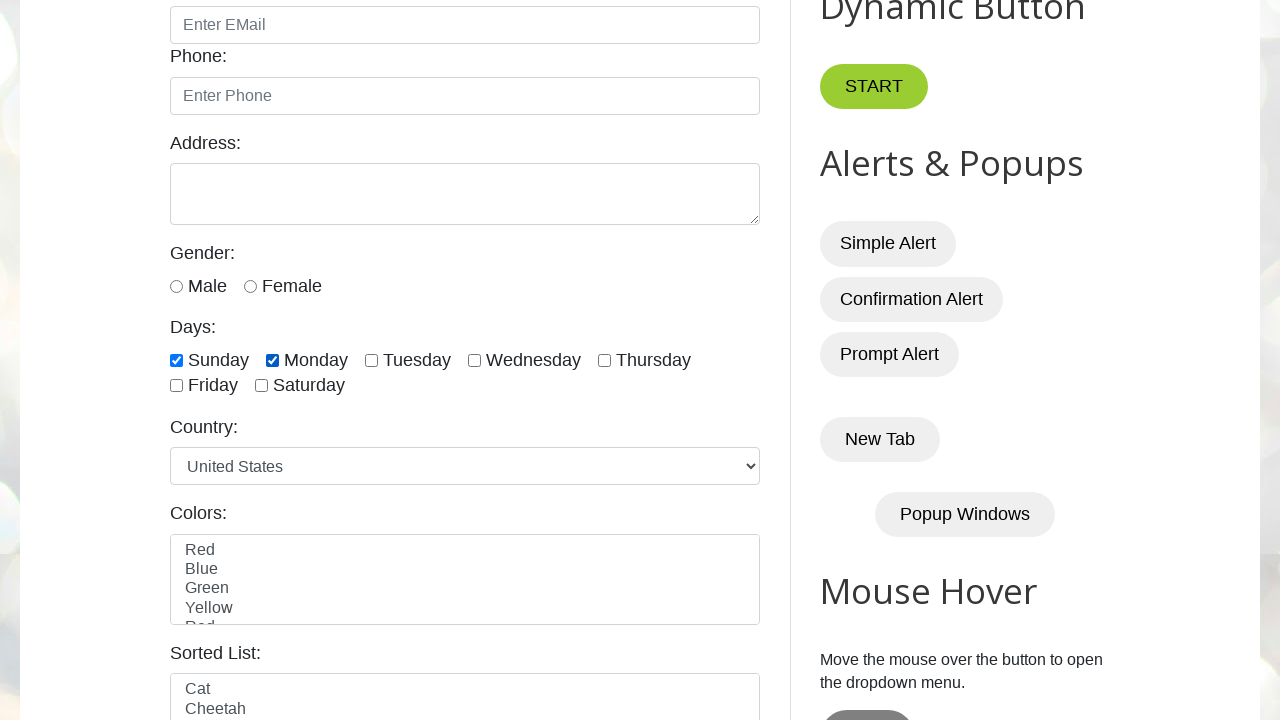

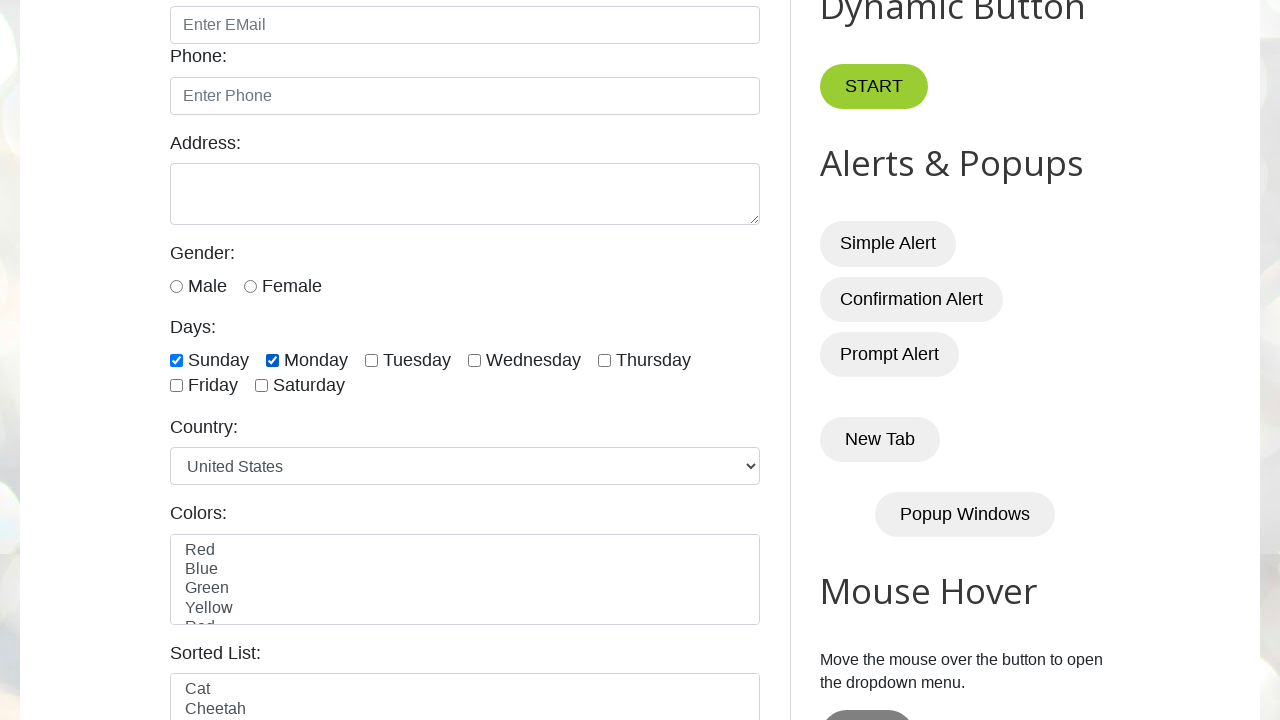